Tests a registration form by filling in all required fields including name, address, email, phone, and password, then submitting and refreshing the form

Starting URL: https://demo.automationtesting.in/Register.html

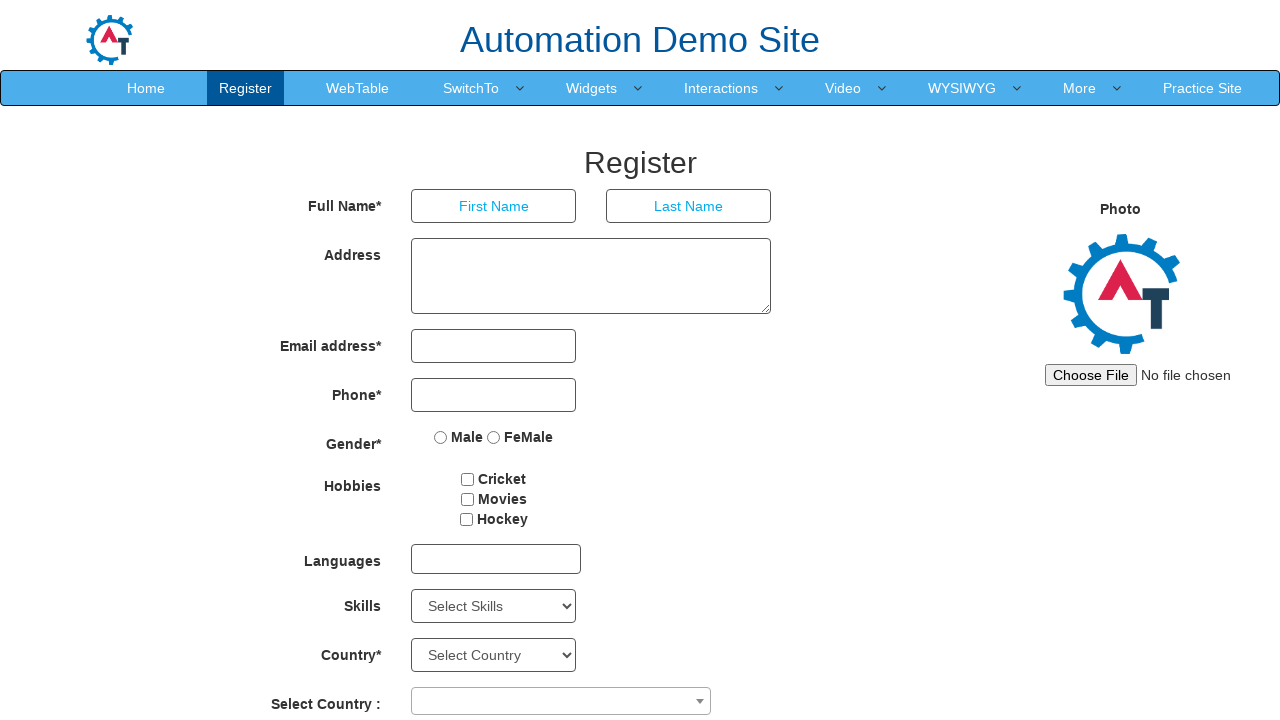

Filled first name field with 'David' on //input[@placeholder='First Name']
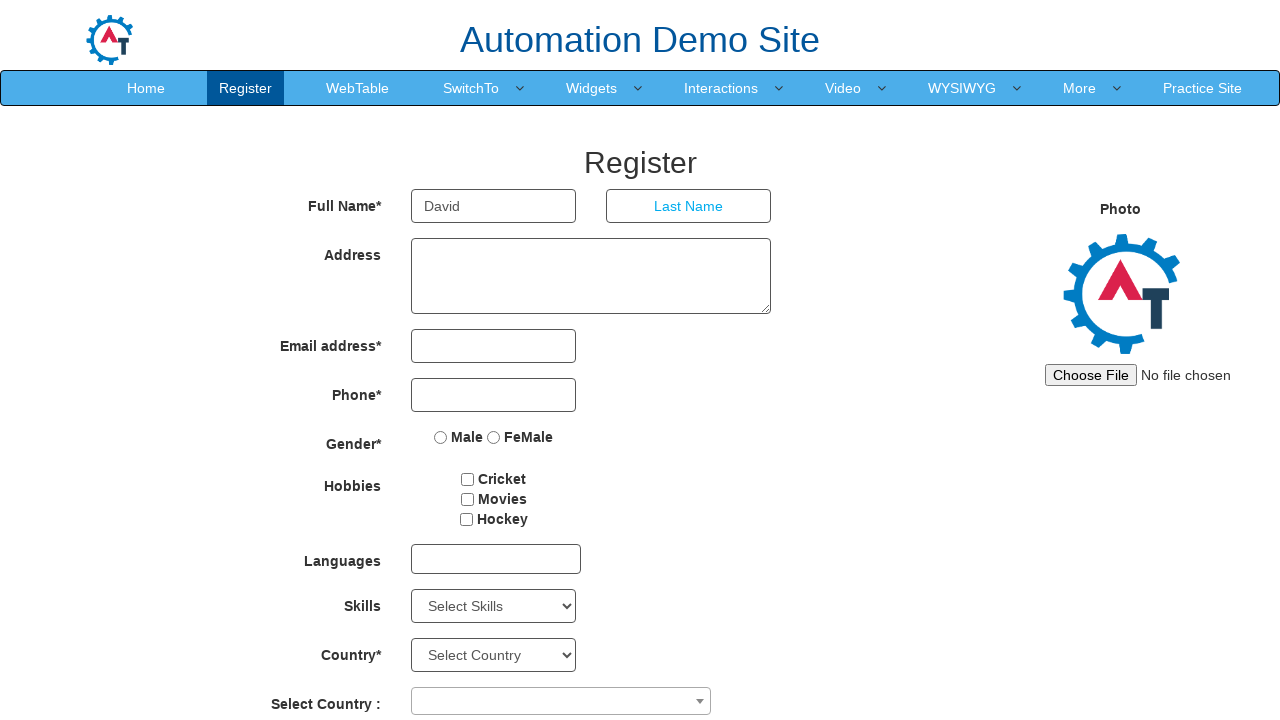

Filled last name field with 'Johnson' on //input[@placeholder='Last Name']
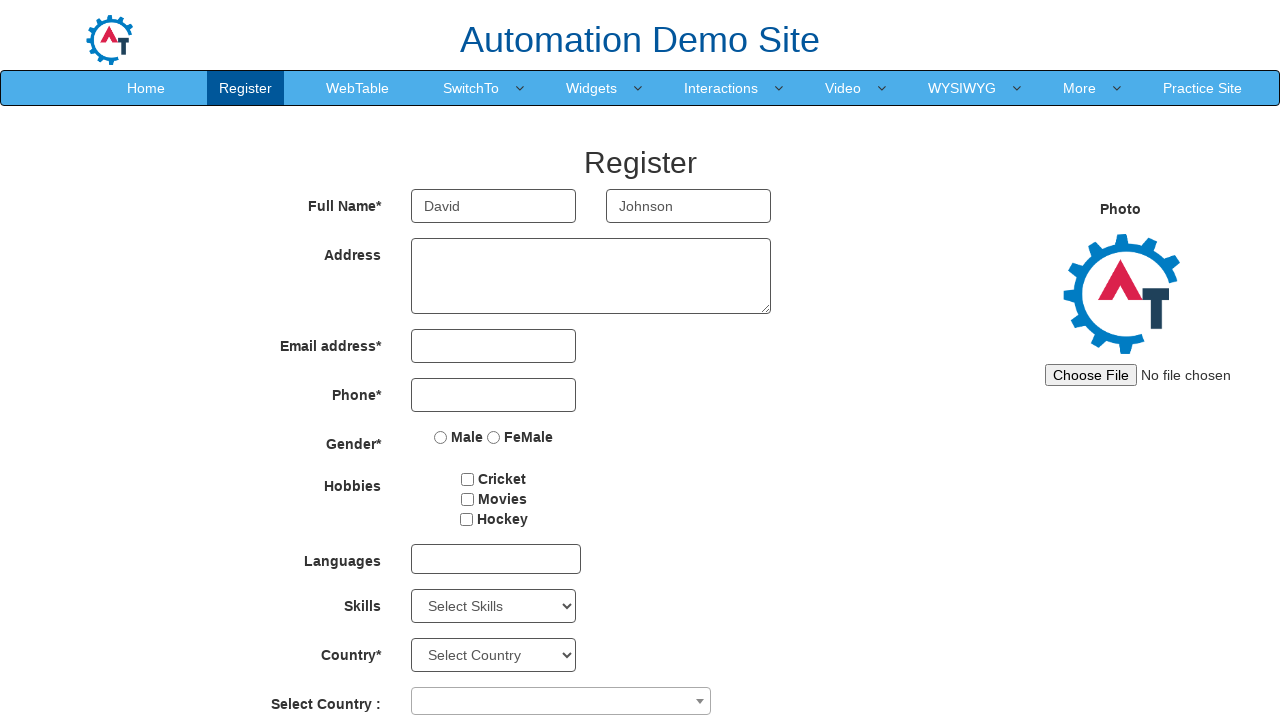

Filled address field with '123 Main Street, Boston, MA' on //textarea[@ng-model='Adress']
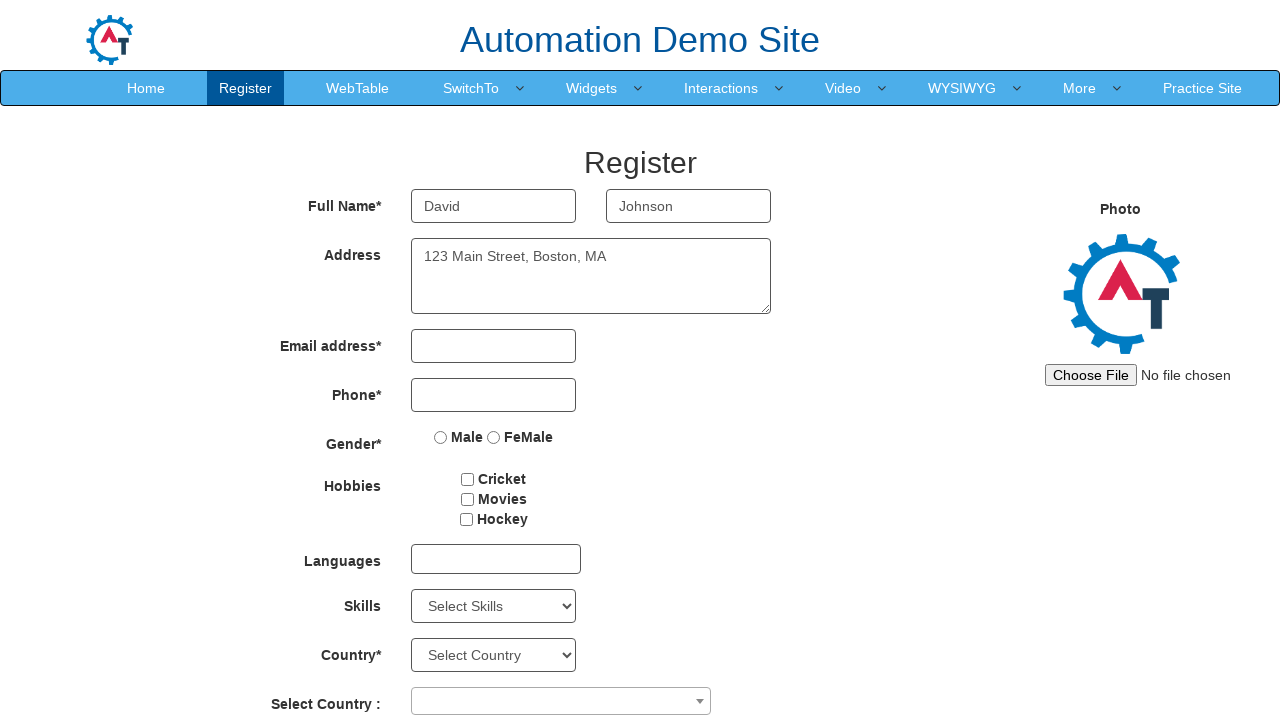

Filled email field with 'david.johnson@example.com' on //input[@type='email']
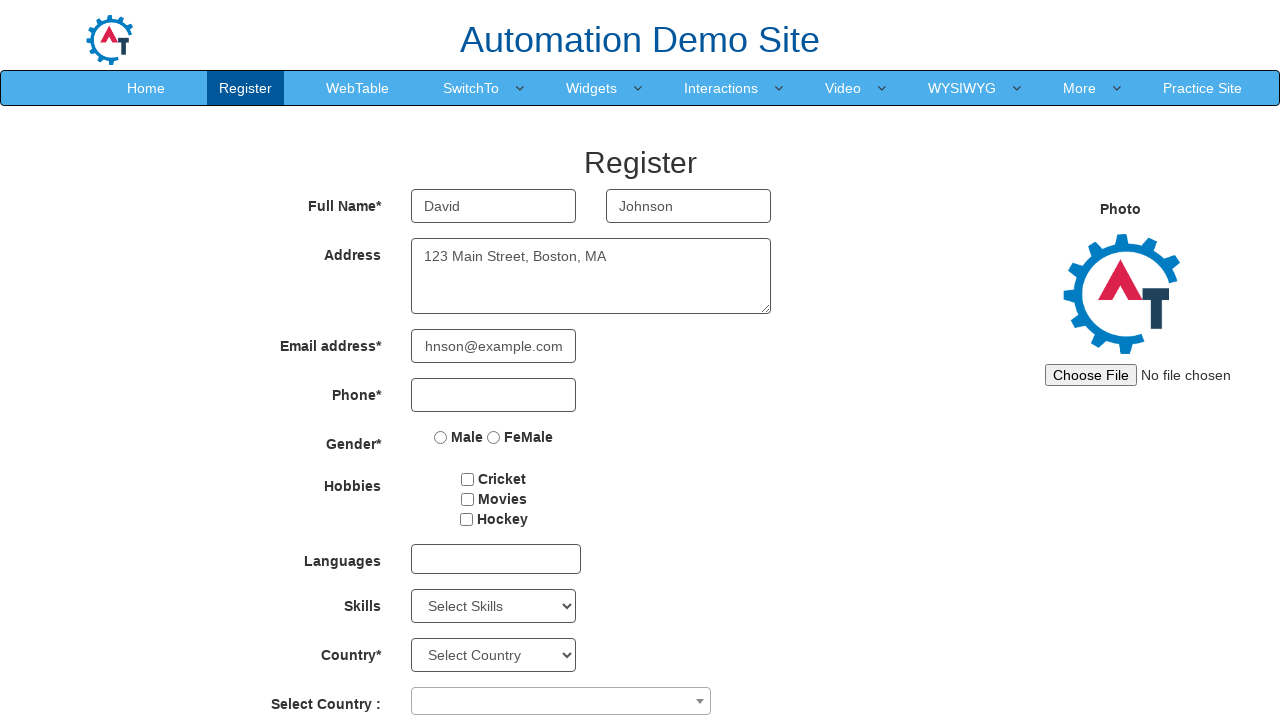

Filled phone field with '6175551234' on //input[@type='tel']
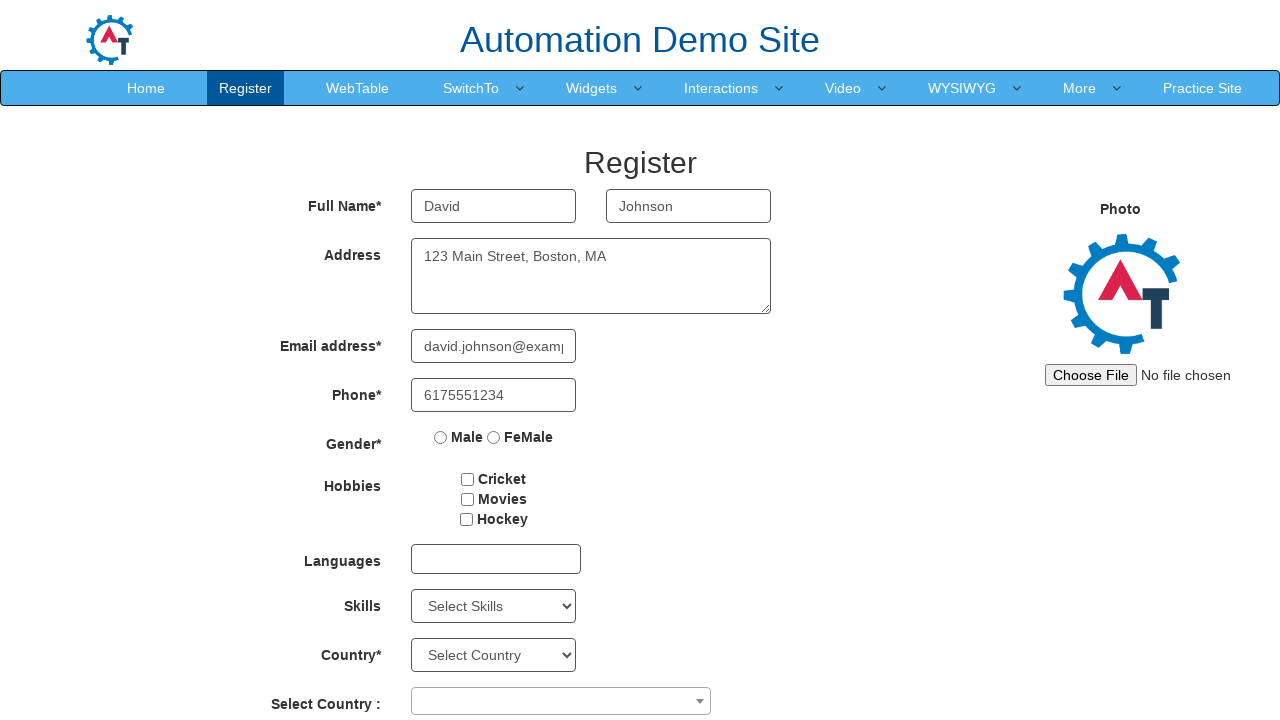

Filled password field with 'SecurePass123!' on #firstpassword
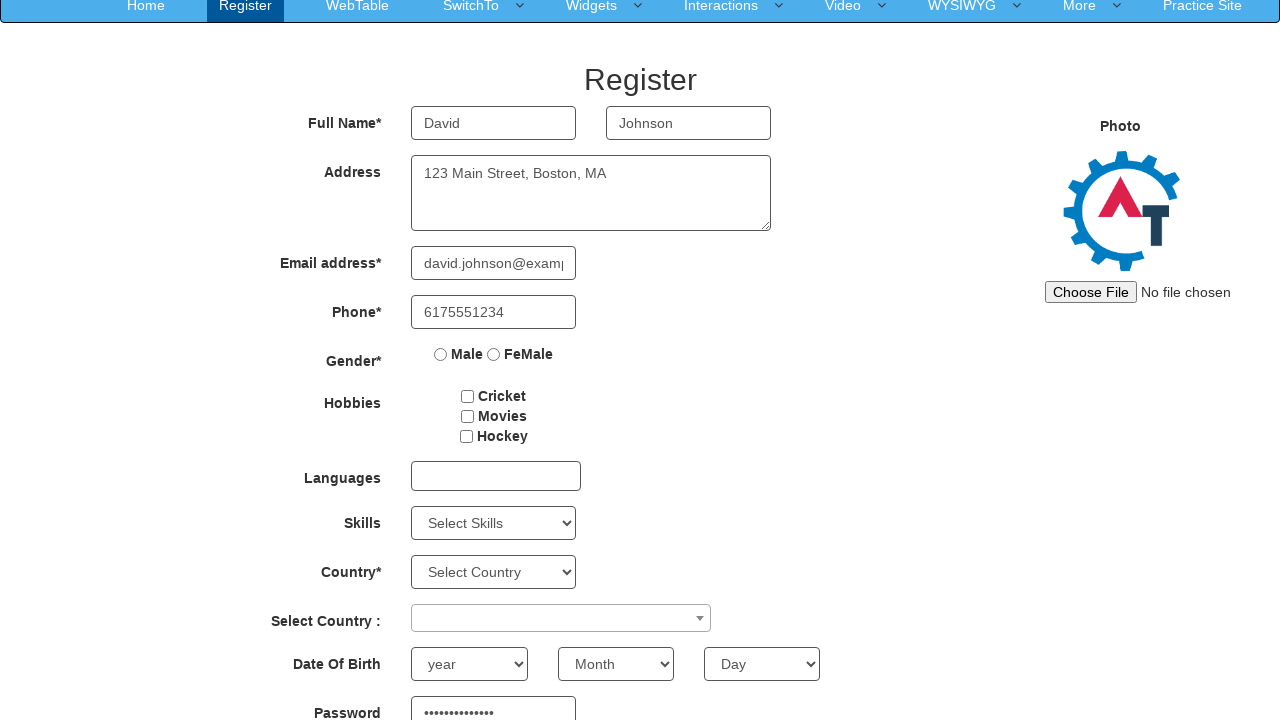

Filled confirm password field with 'SecurePass123!' on #secondpassword
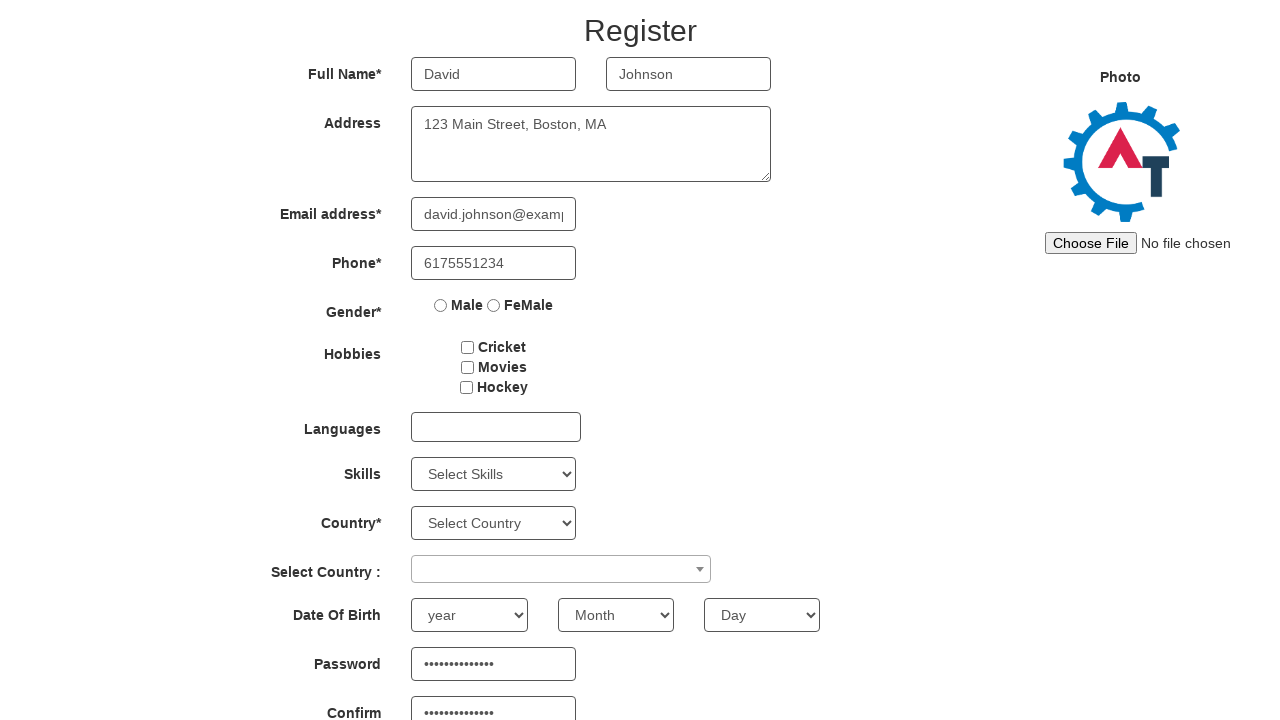

Clicked submit button to register at (572, 623) on #submitbtn
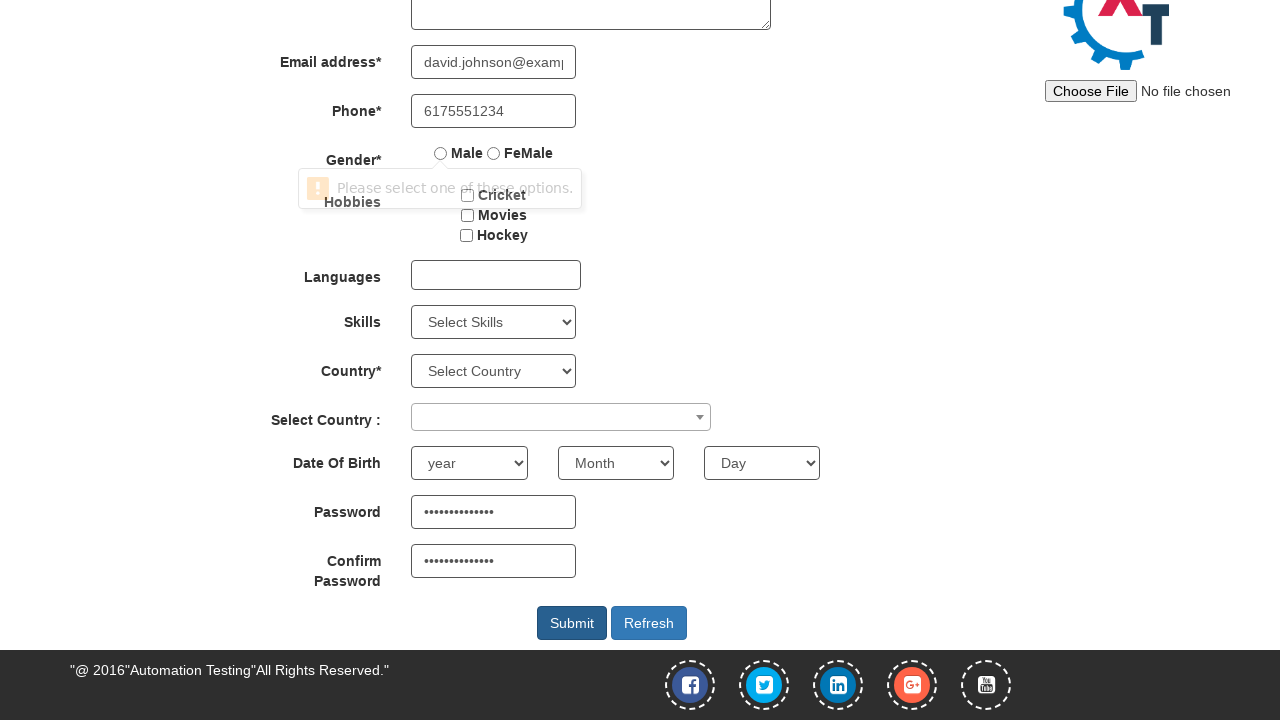

Clicked refresh button to reset the form at (649, 623) on #Button1
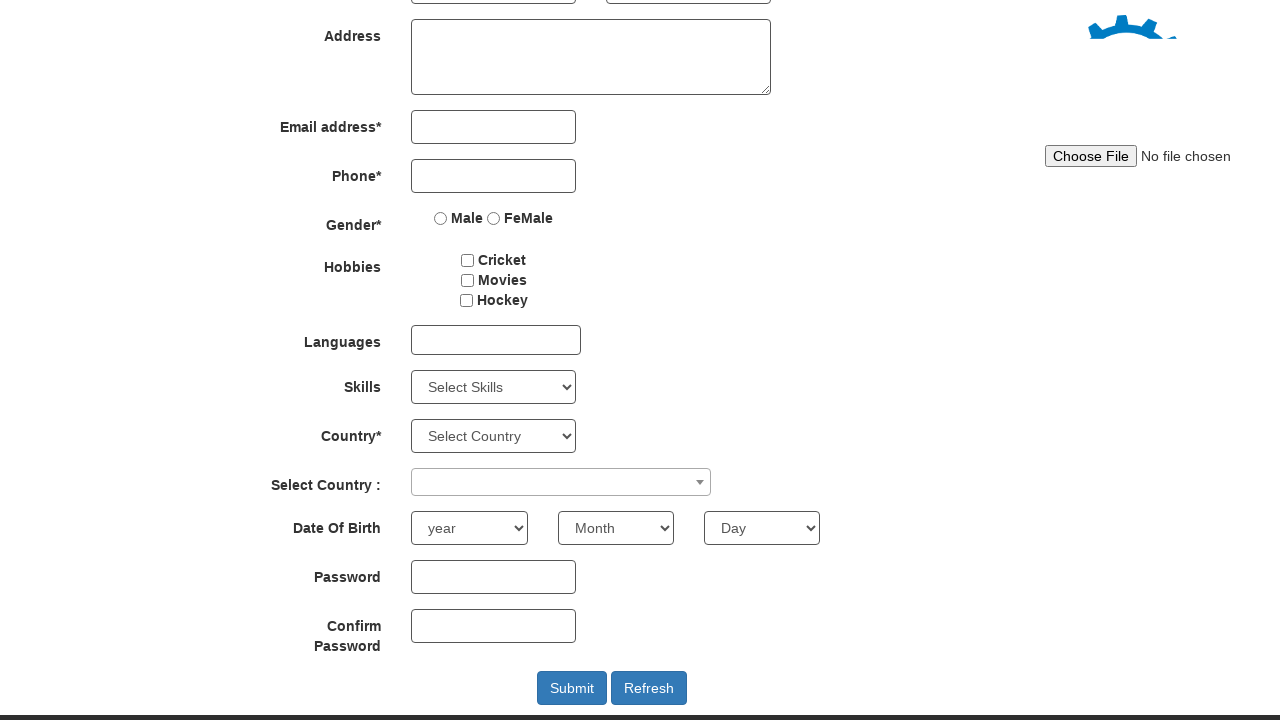

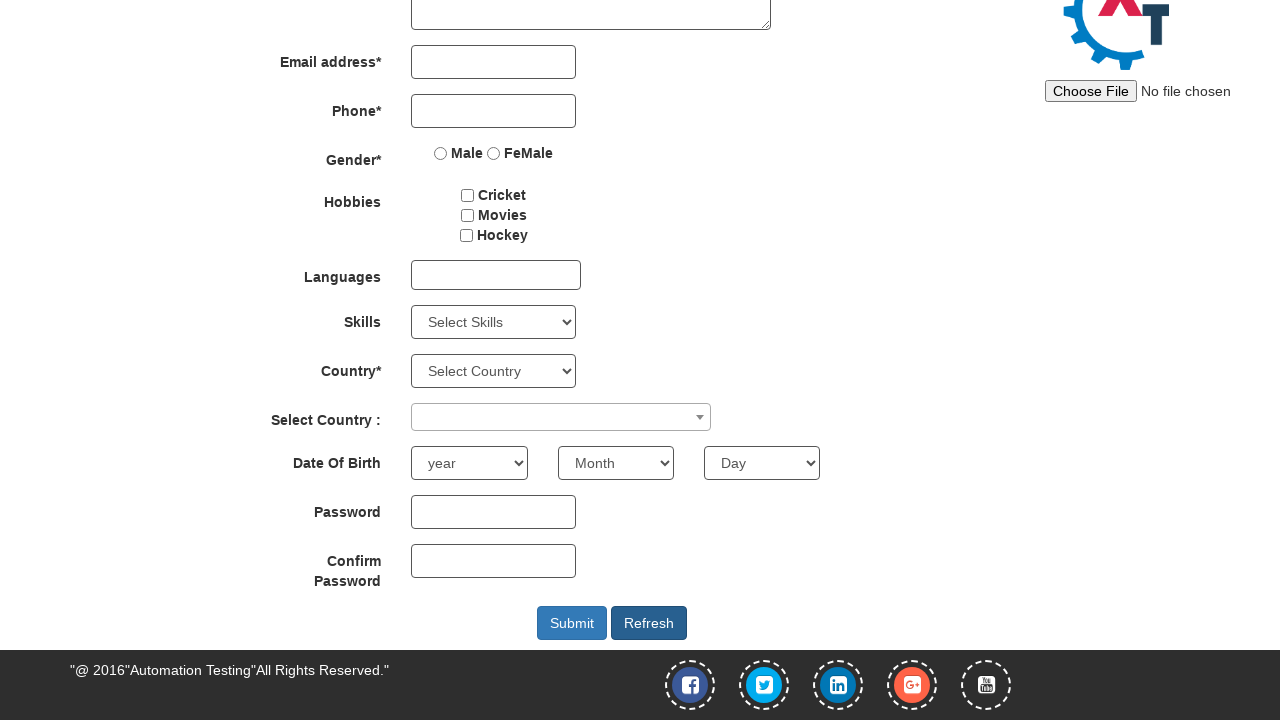